Tests form interaction elements on a practice automation page by clicking a radio button, selecting an option from a dropdown, and checking a checkbox.

Starting URL: https://rahulshettyacademy.com/AutomationPractice/

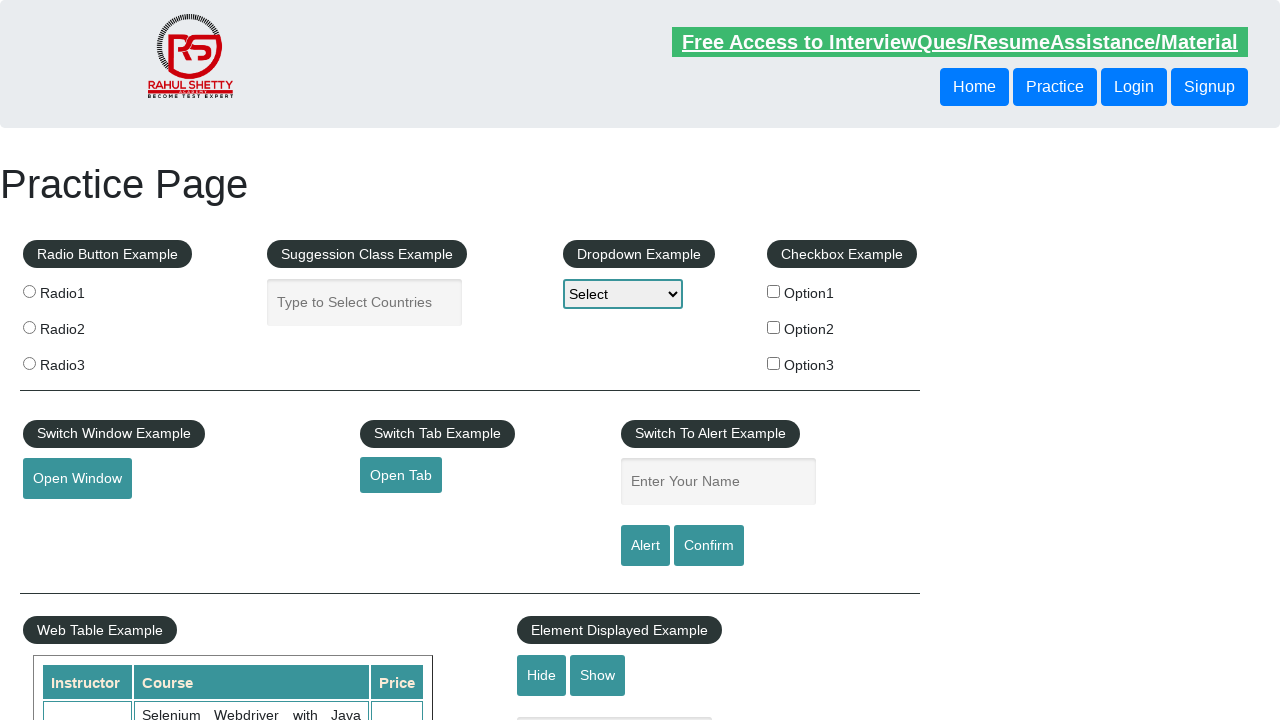

Clicked radio button with value 'radio1' at (29, 291) on input[value='radio1']
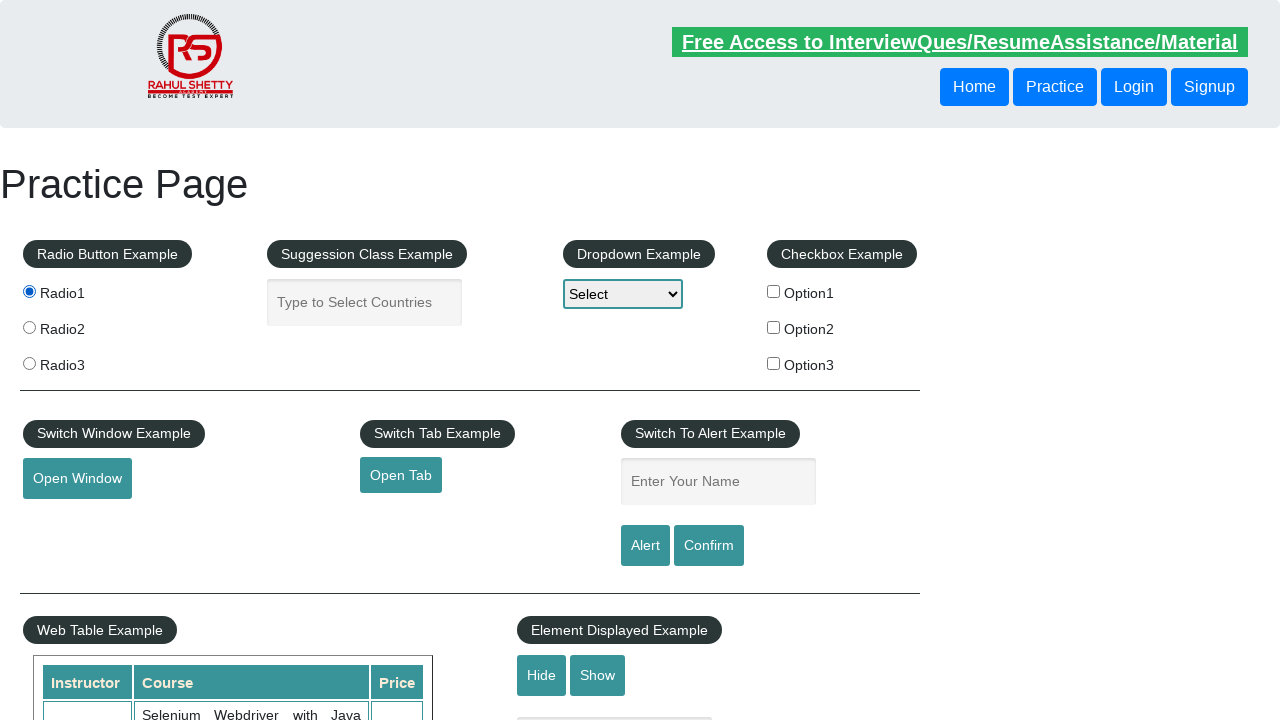

Selected third option from dropdown menu on #dropdown-class-example
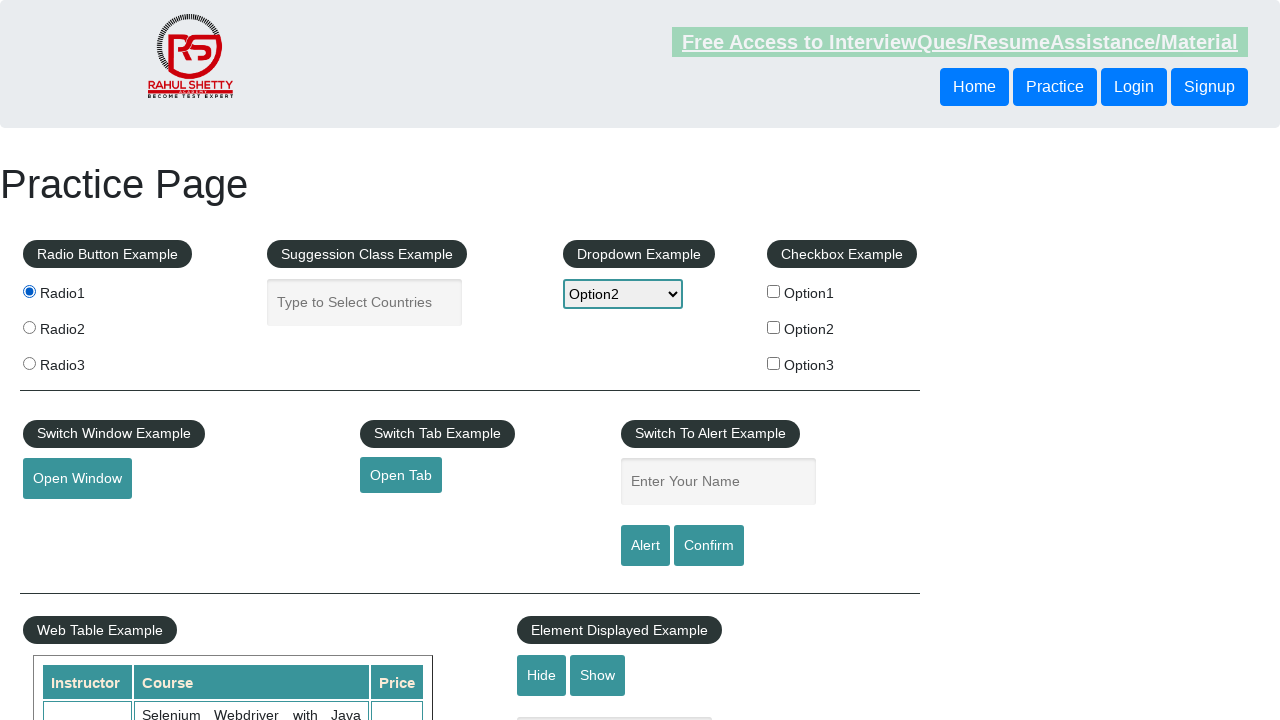

Clicked checkbox option 2 at (774, 327) on #checkBoxOption2
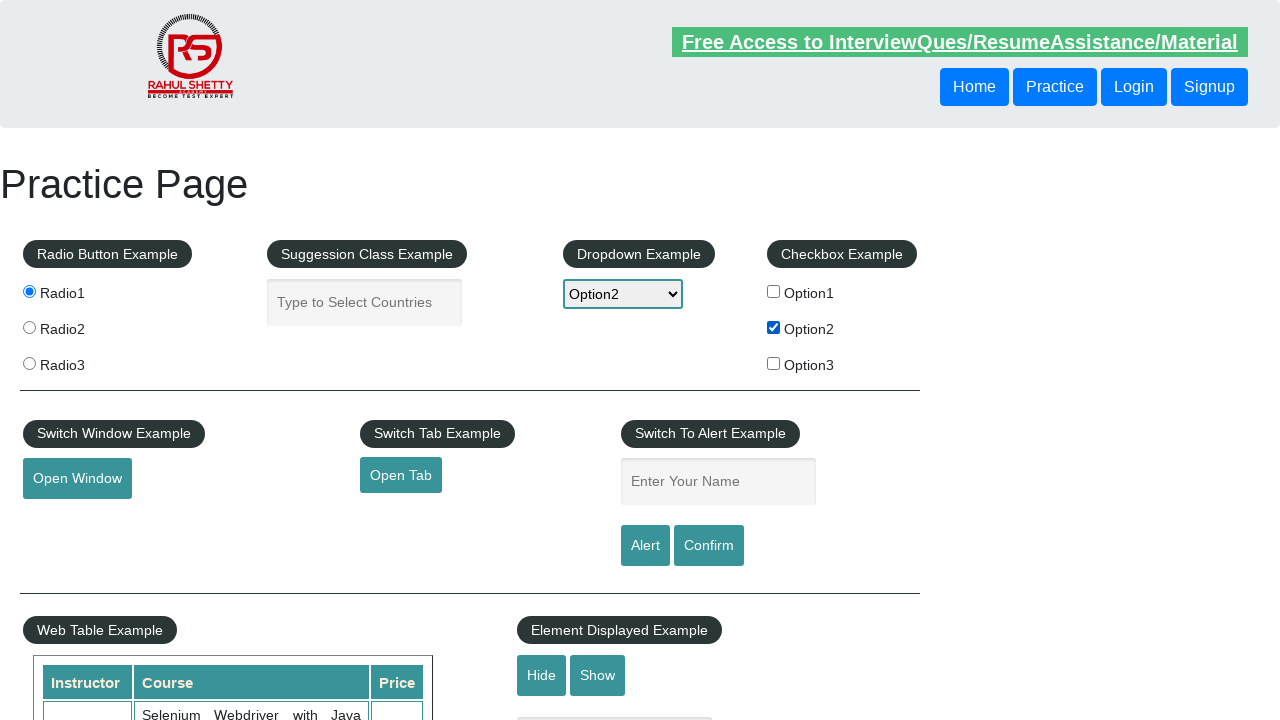

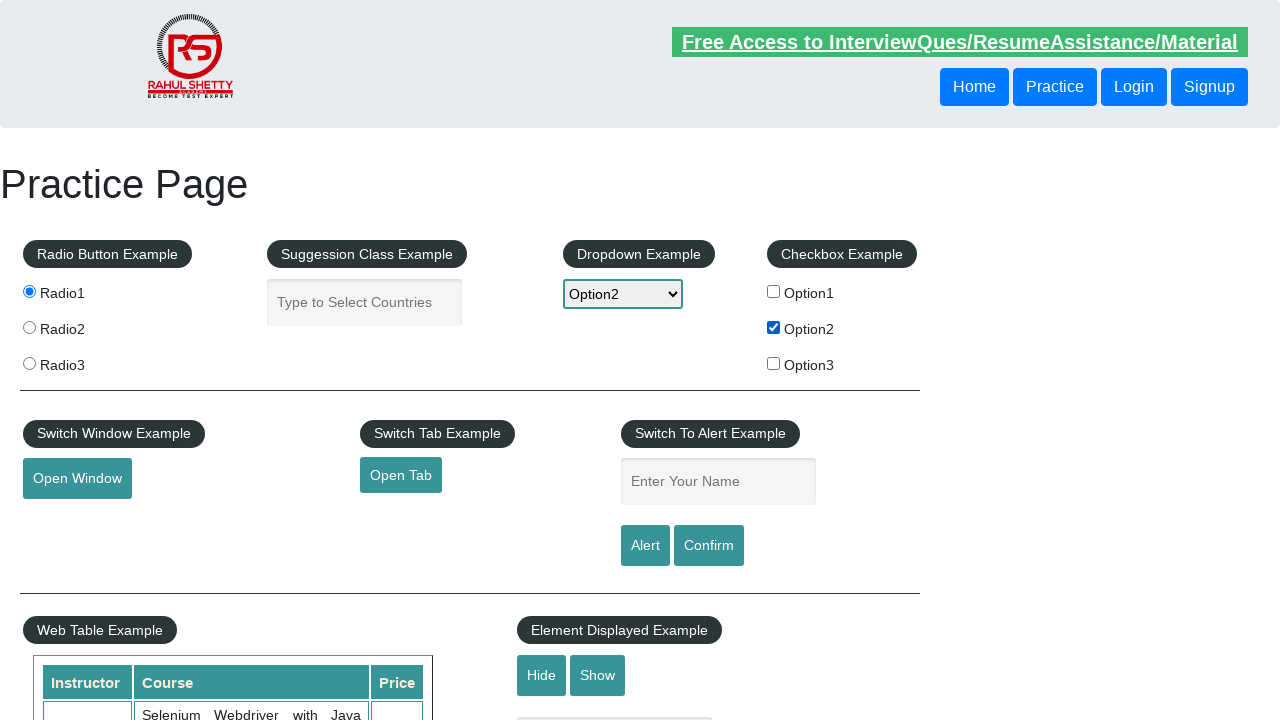